Tests dynamic control removal by clicking the Remove button, verifying the checkbox disappears and a confirmation message appears

Starting URL: https://the-internet.herokuapp.com/dynamic_controls

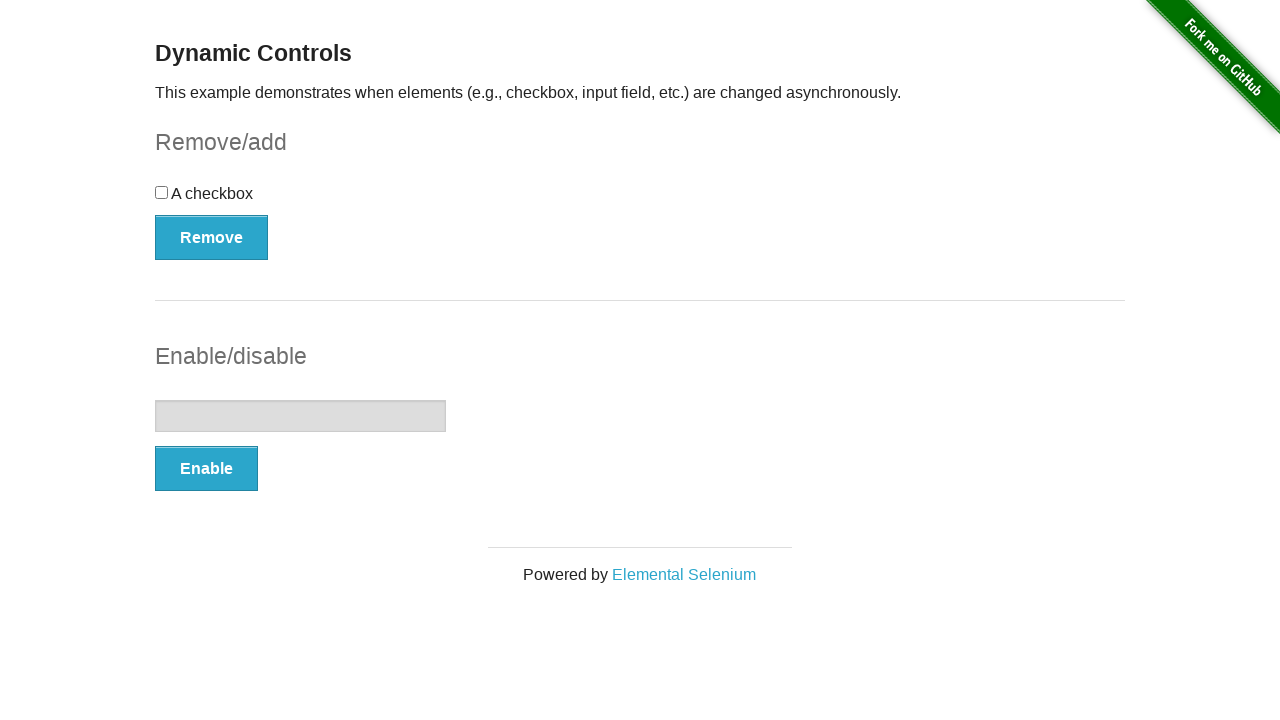

Remove button is visible and located
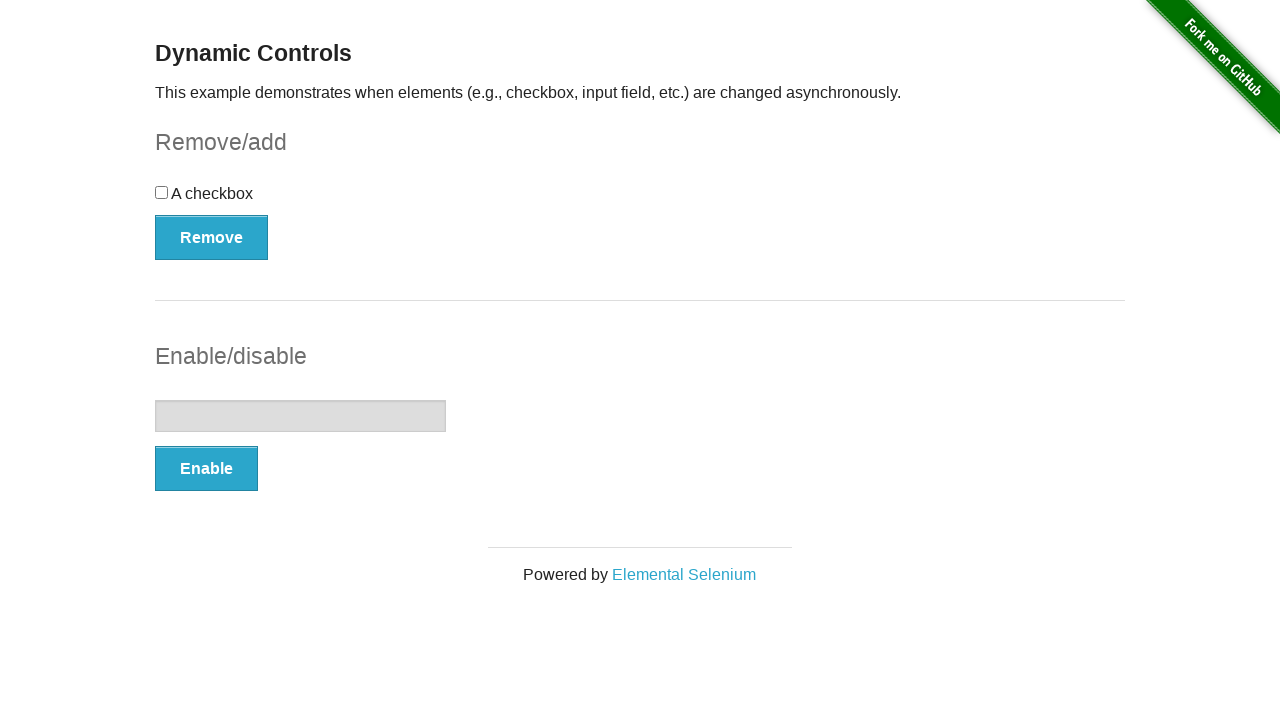

Clicked Remove button to delete the checkbox control at (212, 237) on xpath=//button[contains(text(),'Remove')]
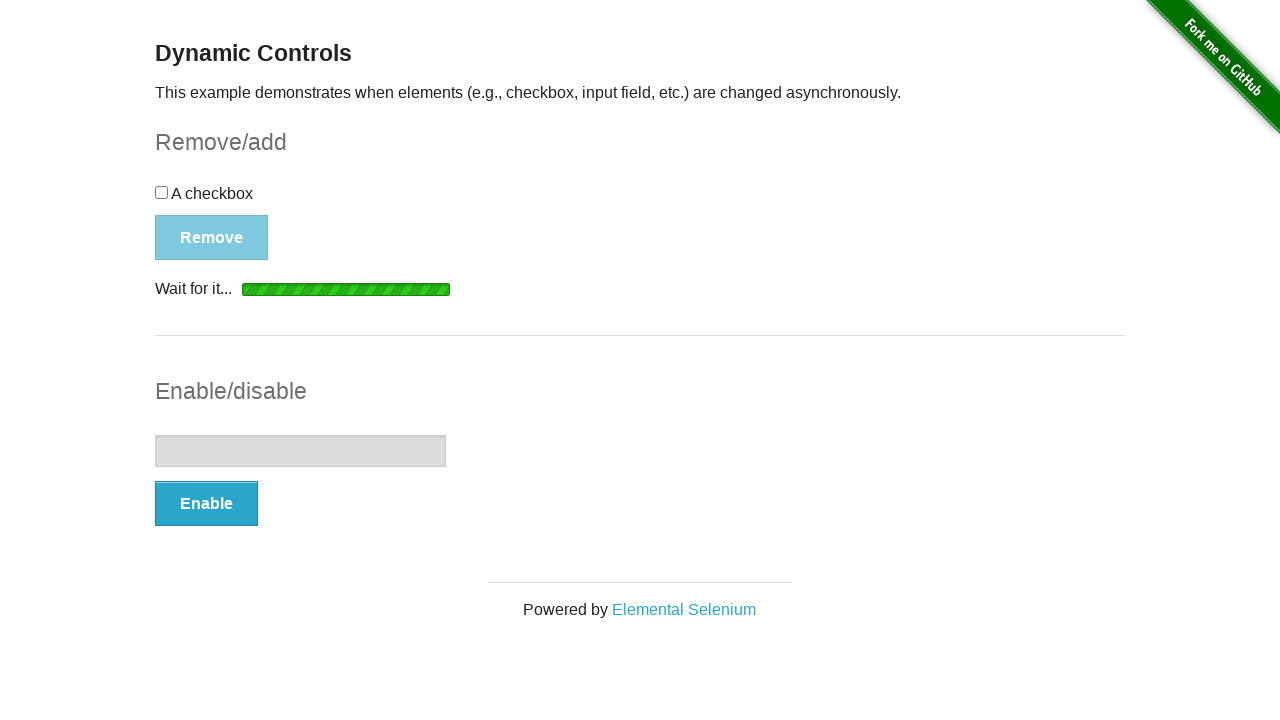

Confirmation message 'It's gone!' appeared after removing the checkbox
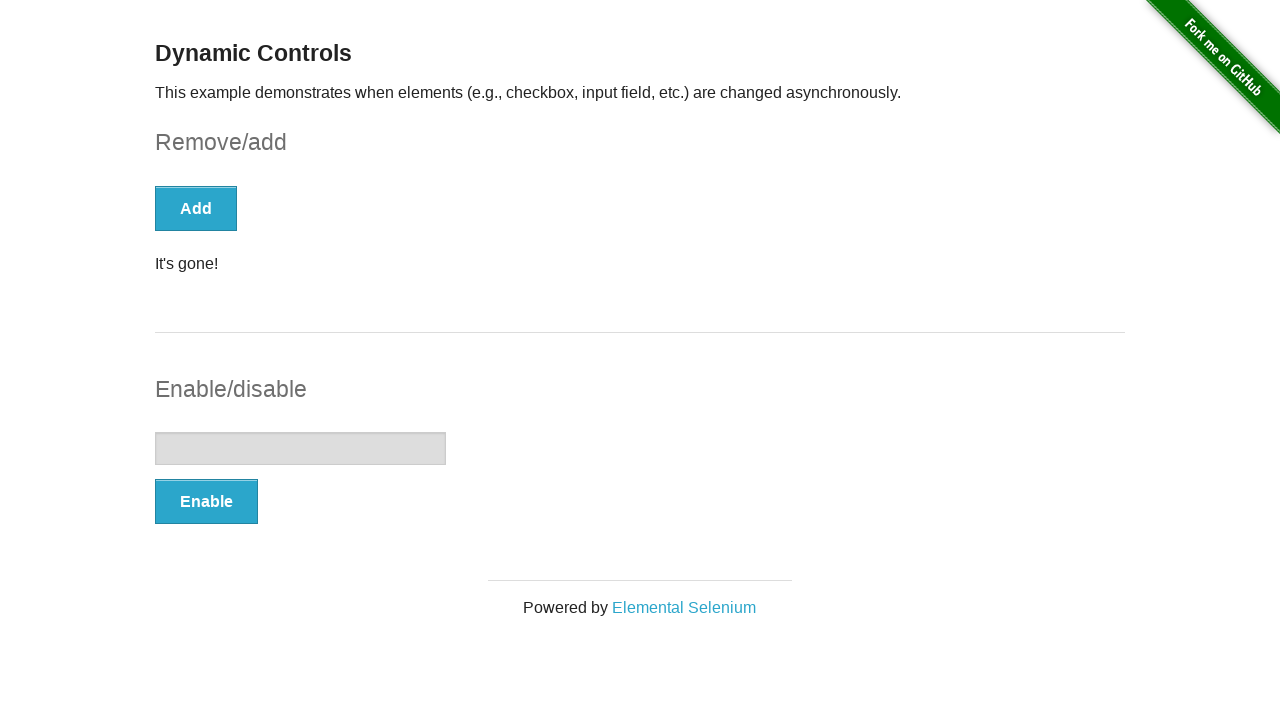

Verified checkbox is no longer visible on the page
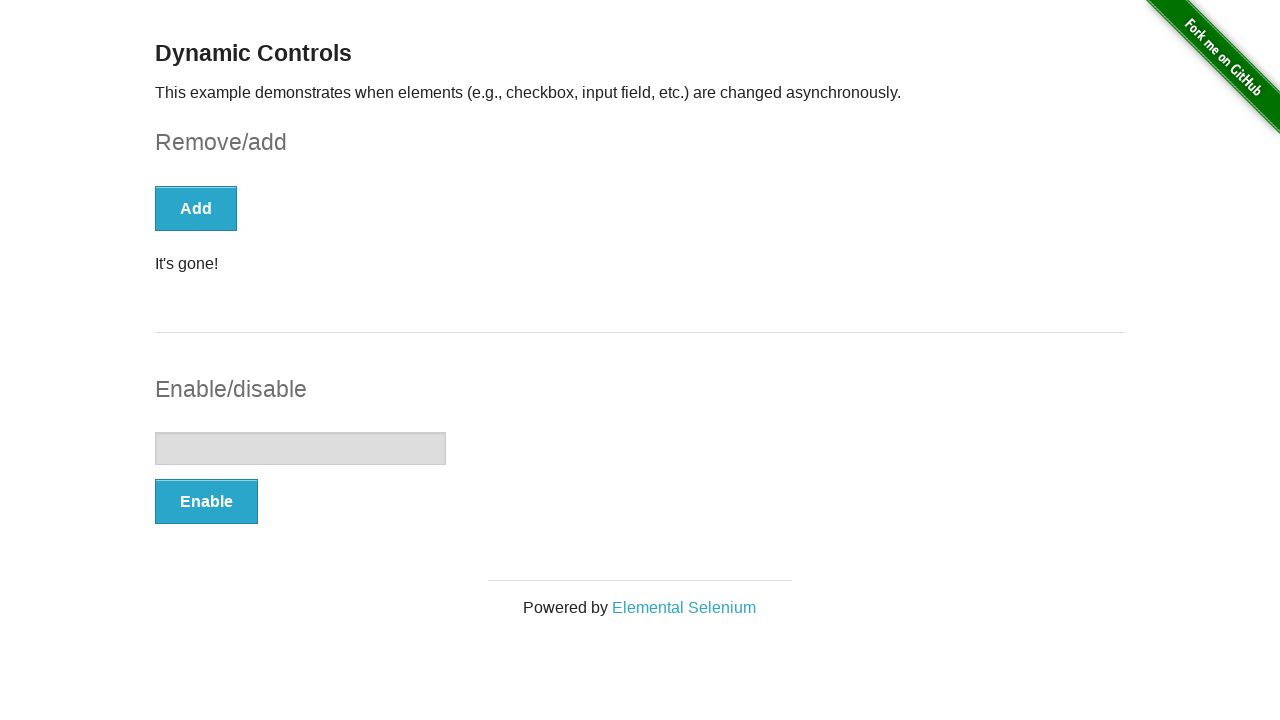

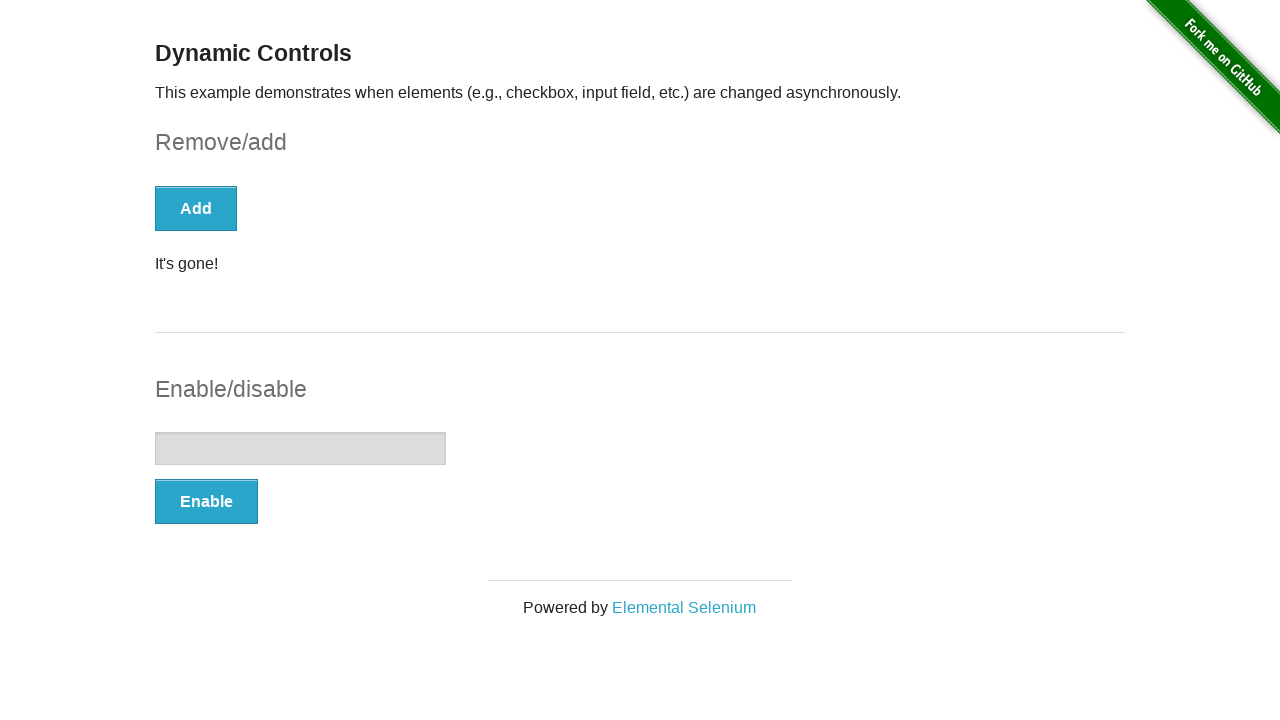